Tests GitHub's advanced code search form by filling in search criteria (search term, repository owner, date range, and programming language) and submitting the form to perform a code search.

Starting URL: https://github.com/search/advanced

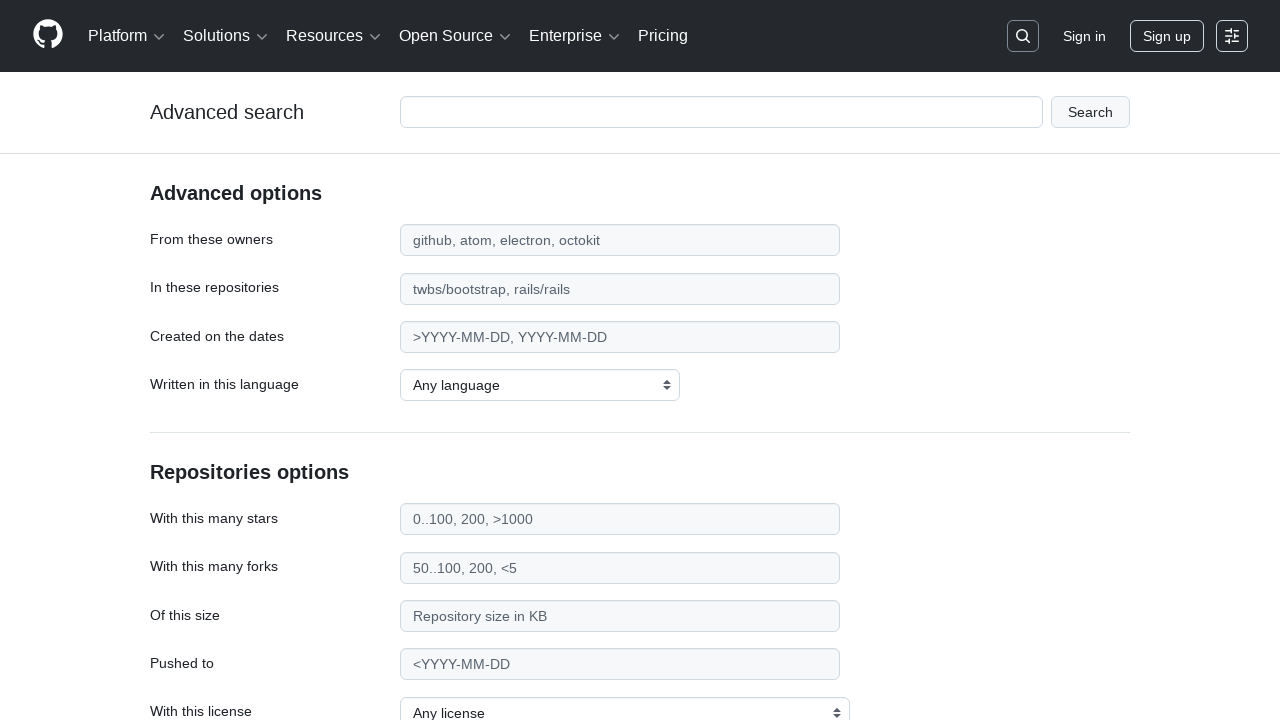

Filled advanced search input with 'crawlee-python' on #adv_code_search input.js-advanced-search-input
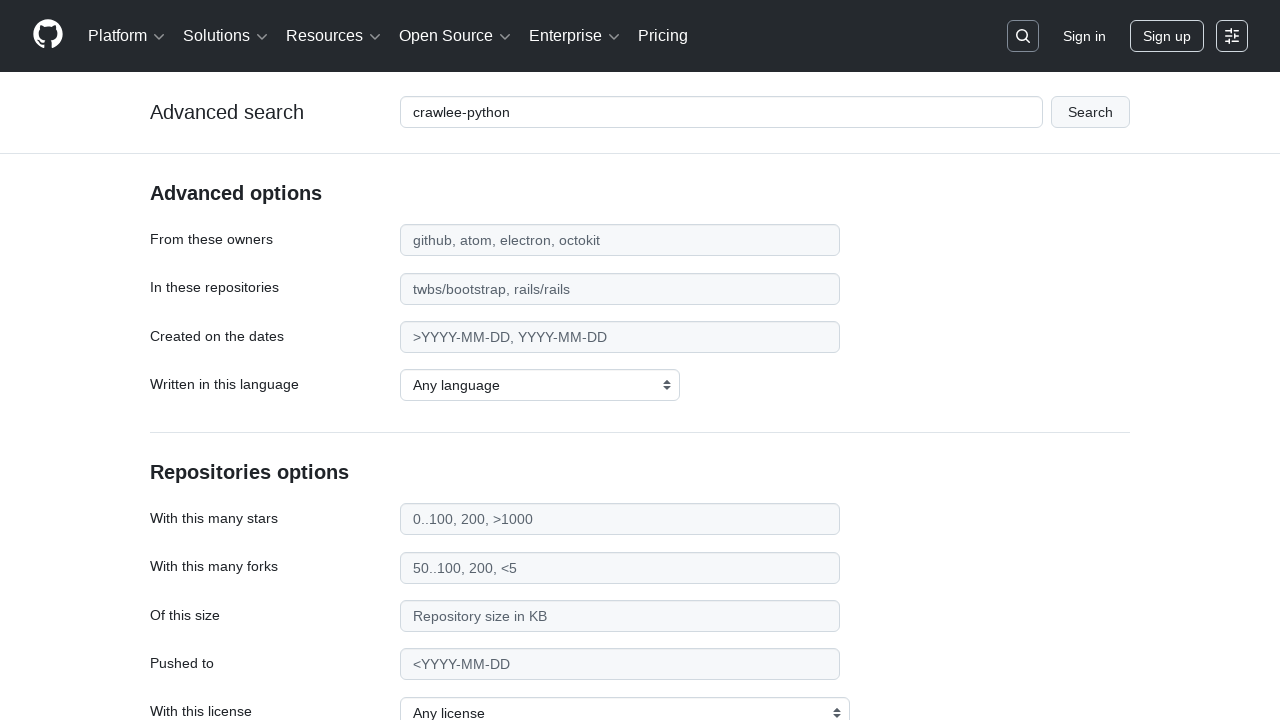

Filled repository owner field with 'apify' on #search_from
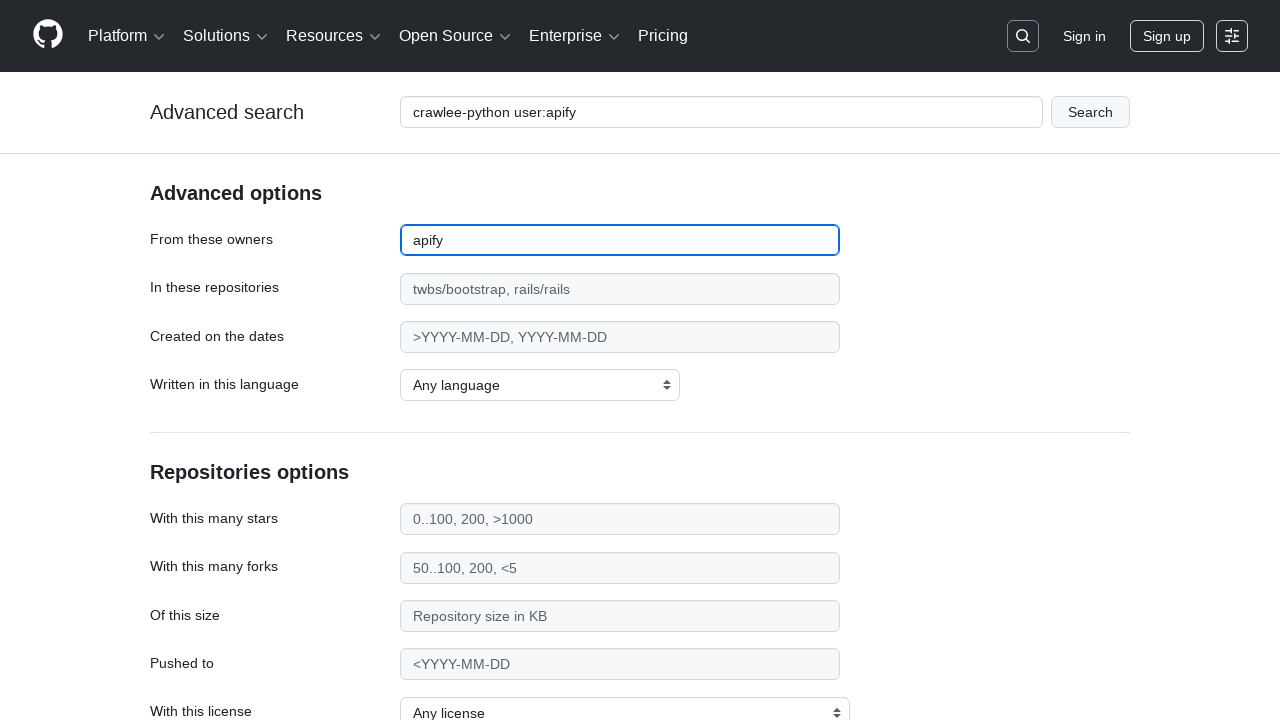

Filled date filter with '>2020' on #search_date
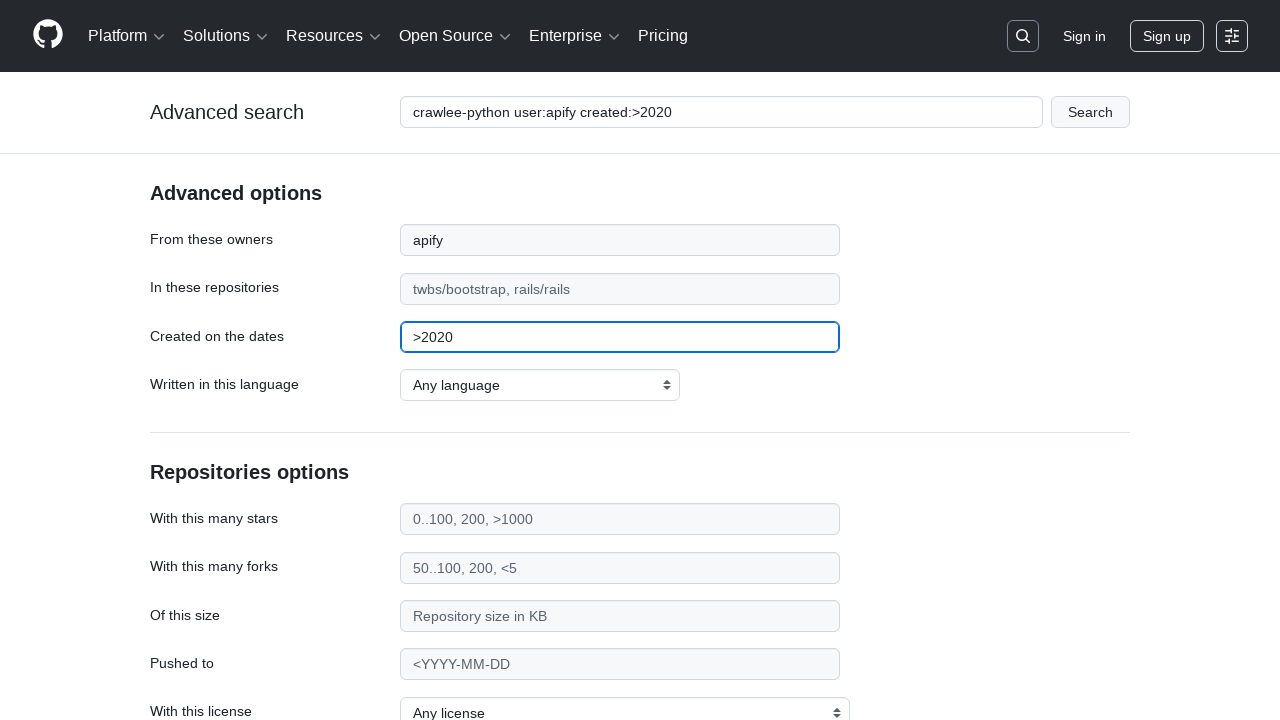

Selected 'Python' as programming language on select#search_language
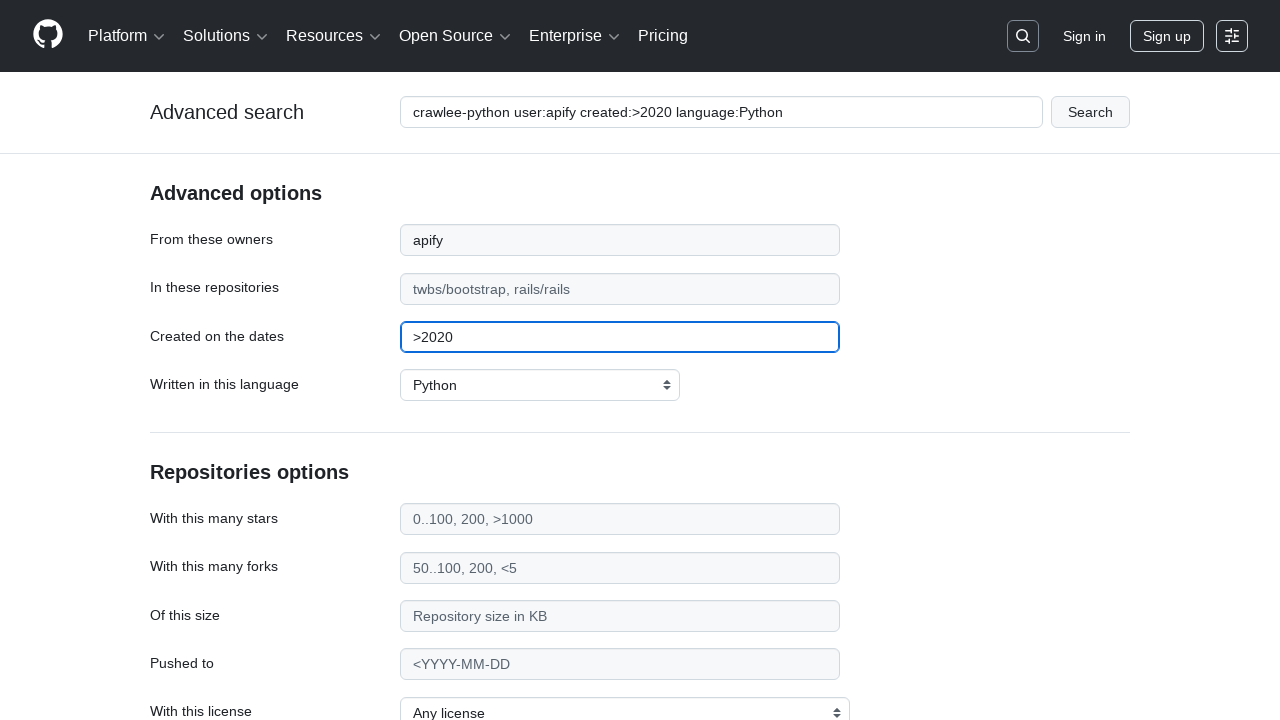

Clicked submit button to perform advanced code search at (1090, 112) on #adv_code_search button[type="submit"]
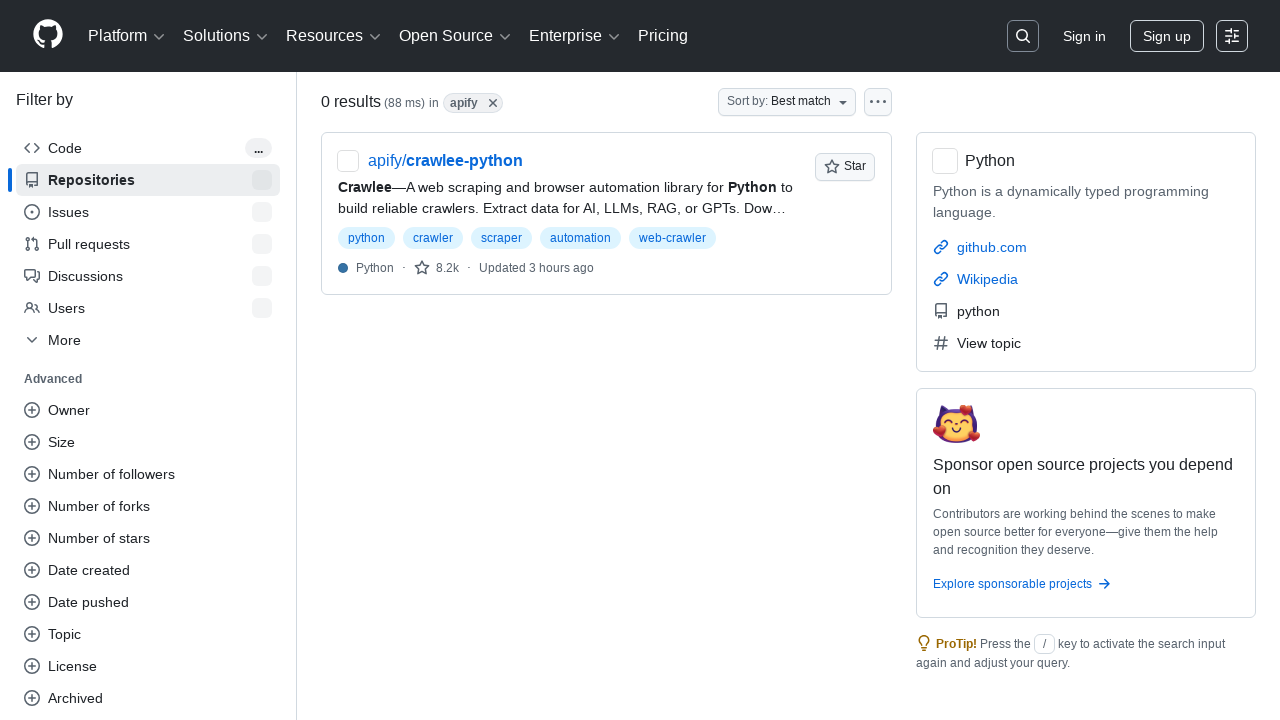

Search results loaded successfully
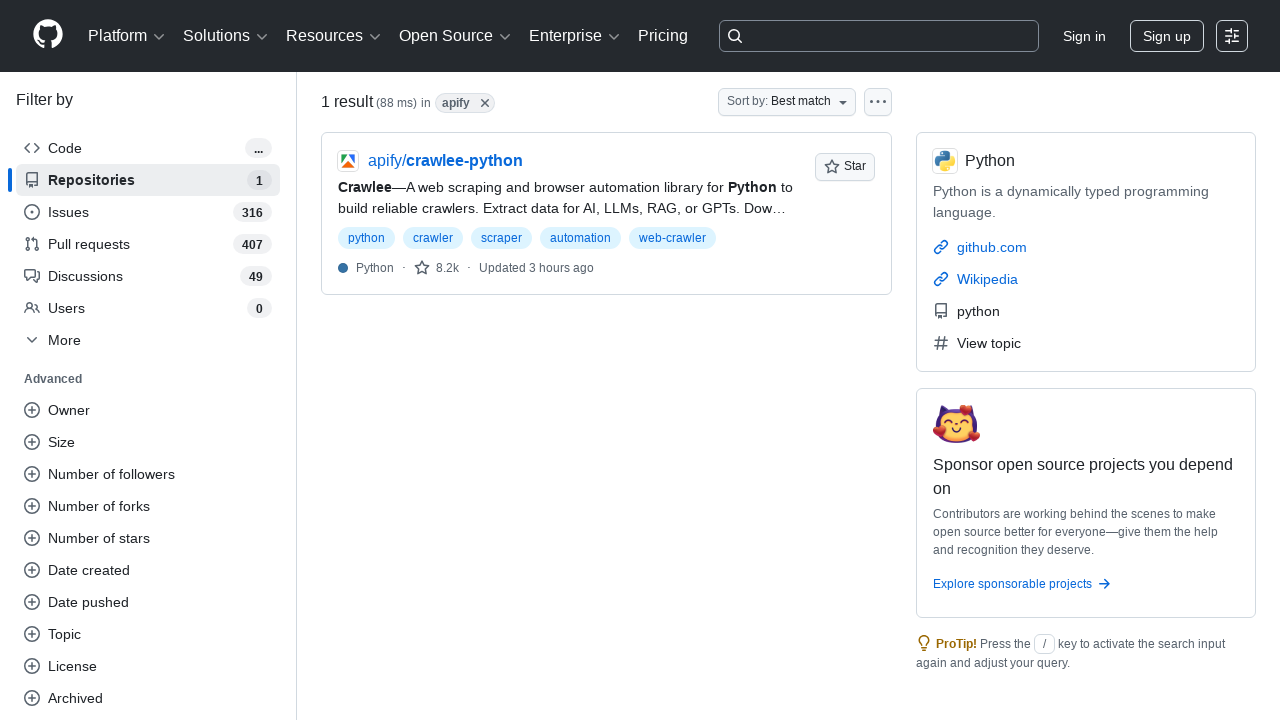

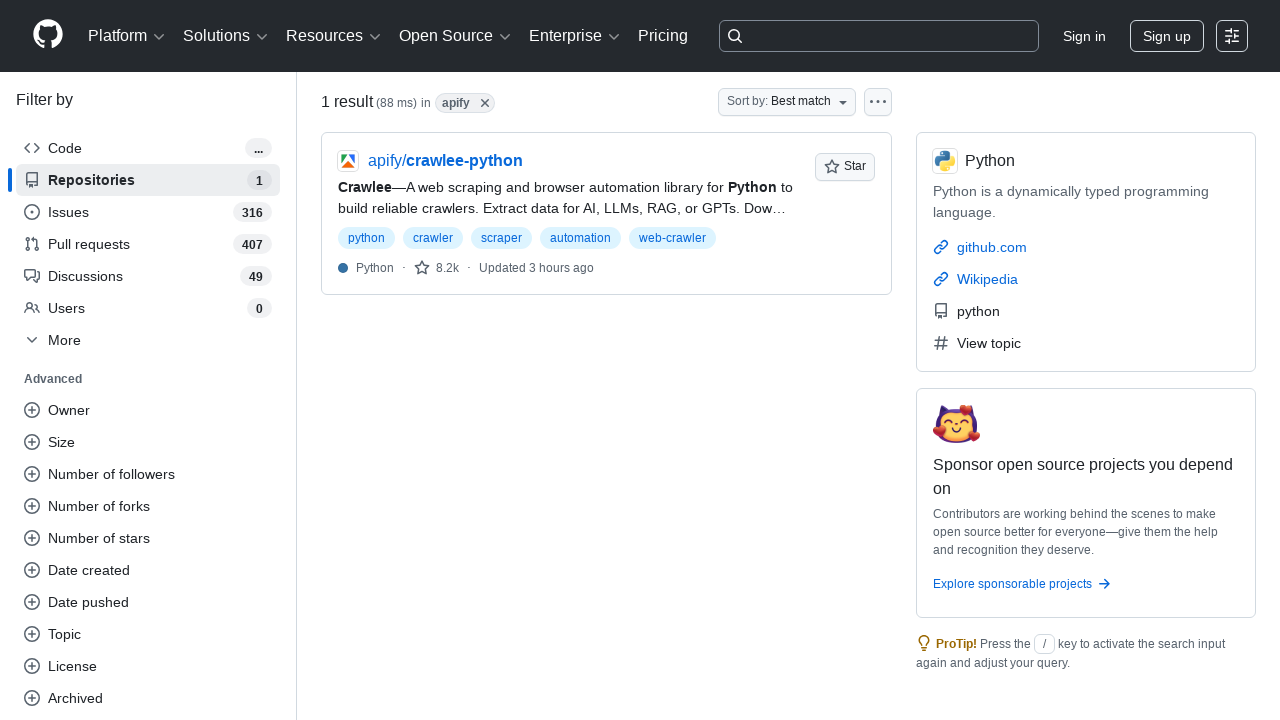